Tests that an unsaved change to an employee's name doesn't persist when switching between employees

Starting URL: https://devmountain-qa.github.io/employee-manager/1.2_Version/index.html

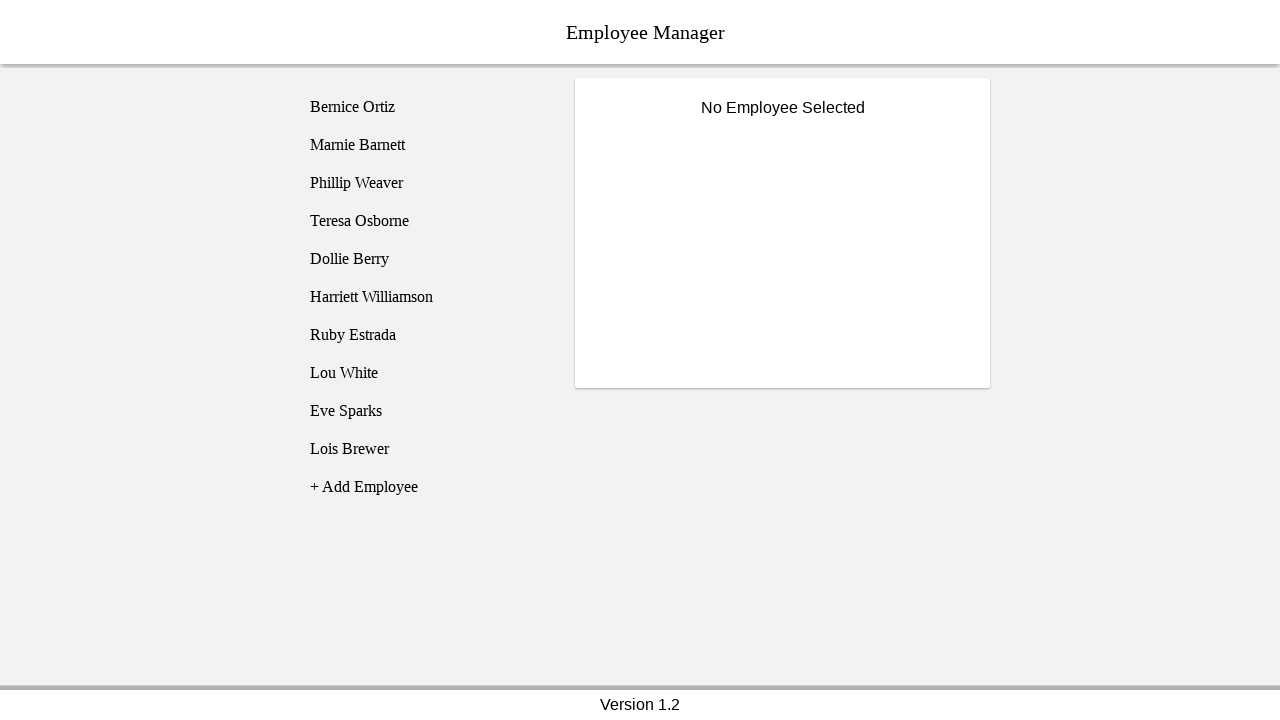

Clicked on Bernice Ortiz employee at (425, 107) on [name='employee1']
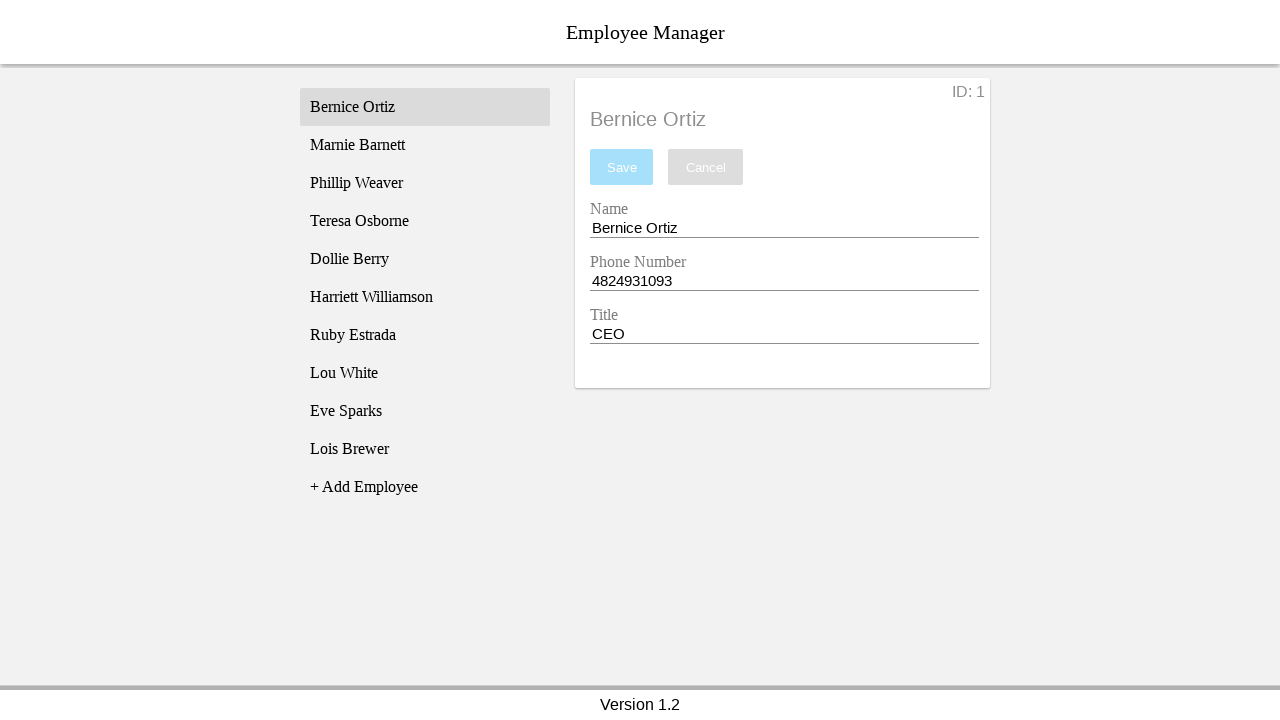

Name input field became visible
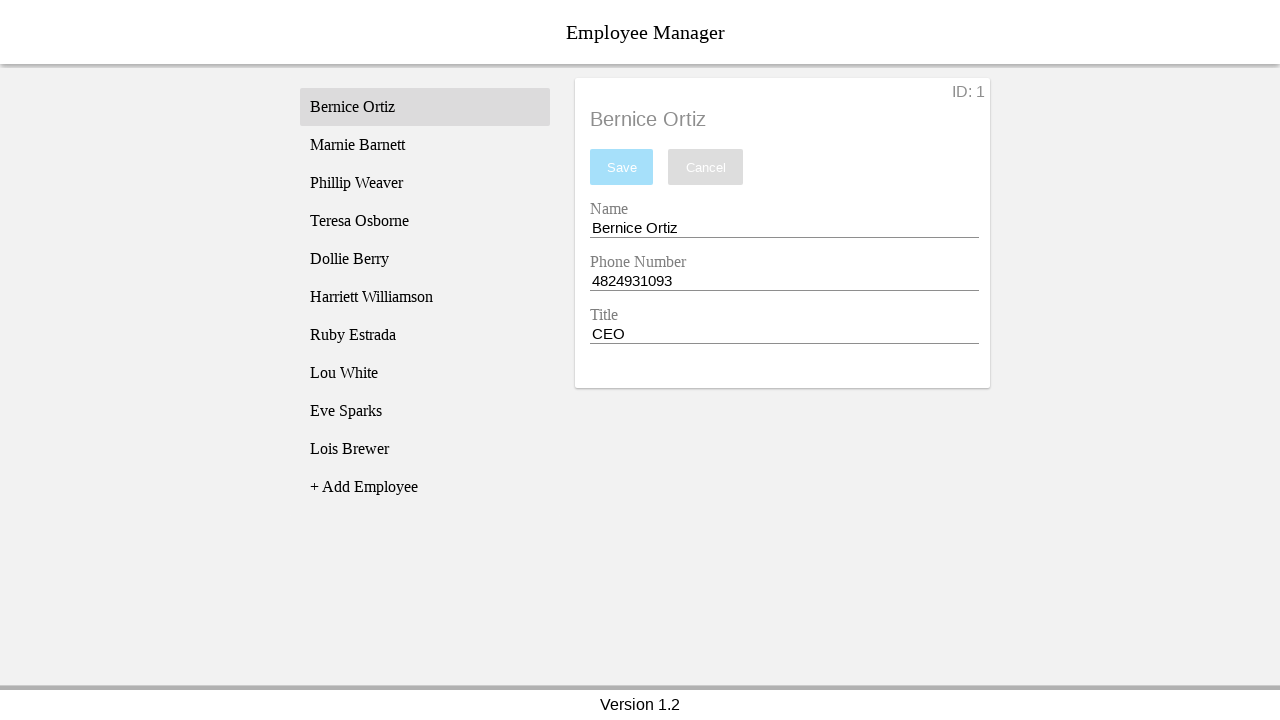

Changed Bernice's name to 'Test Name' without saving on [name='nameEntry']
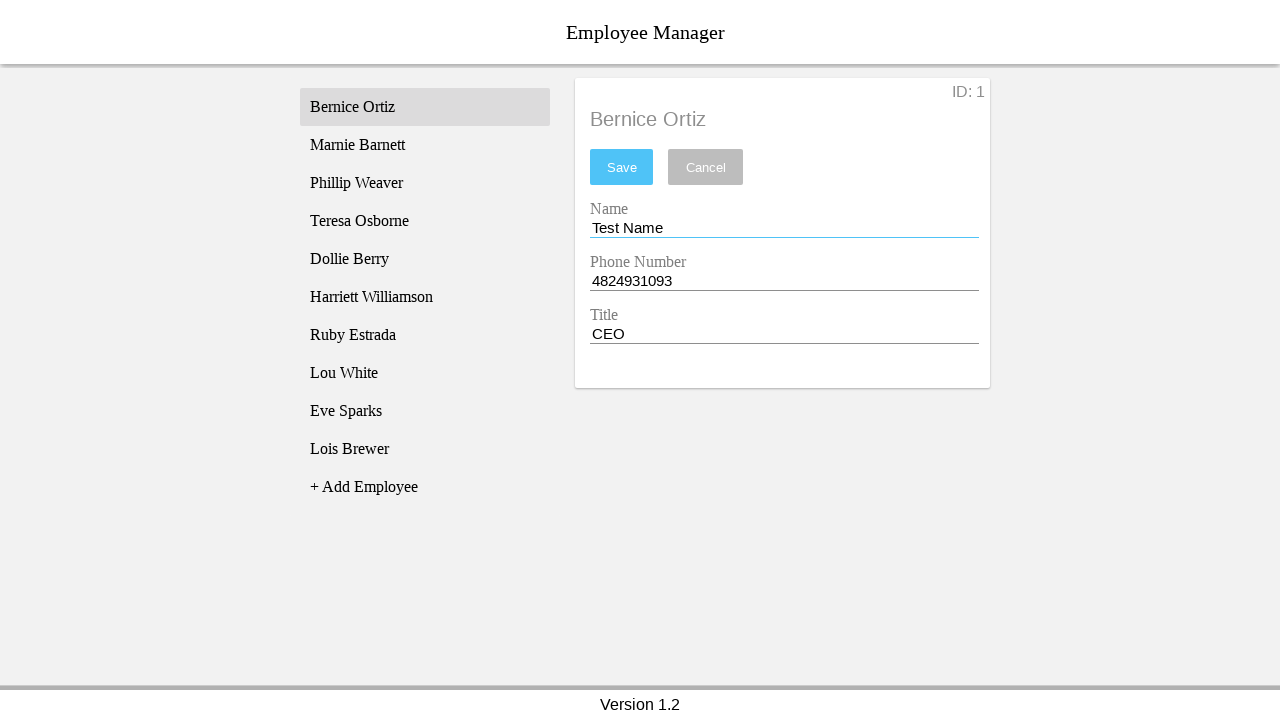

Switched to Phillip Weaver employee at (425, 183) on [name='employee3']
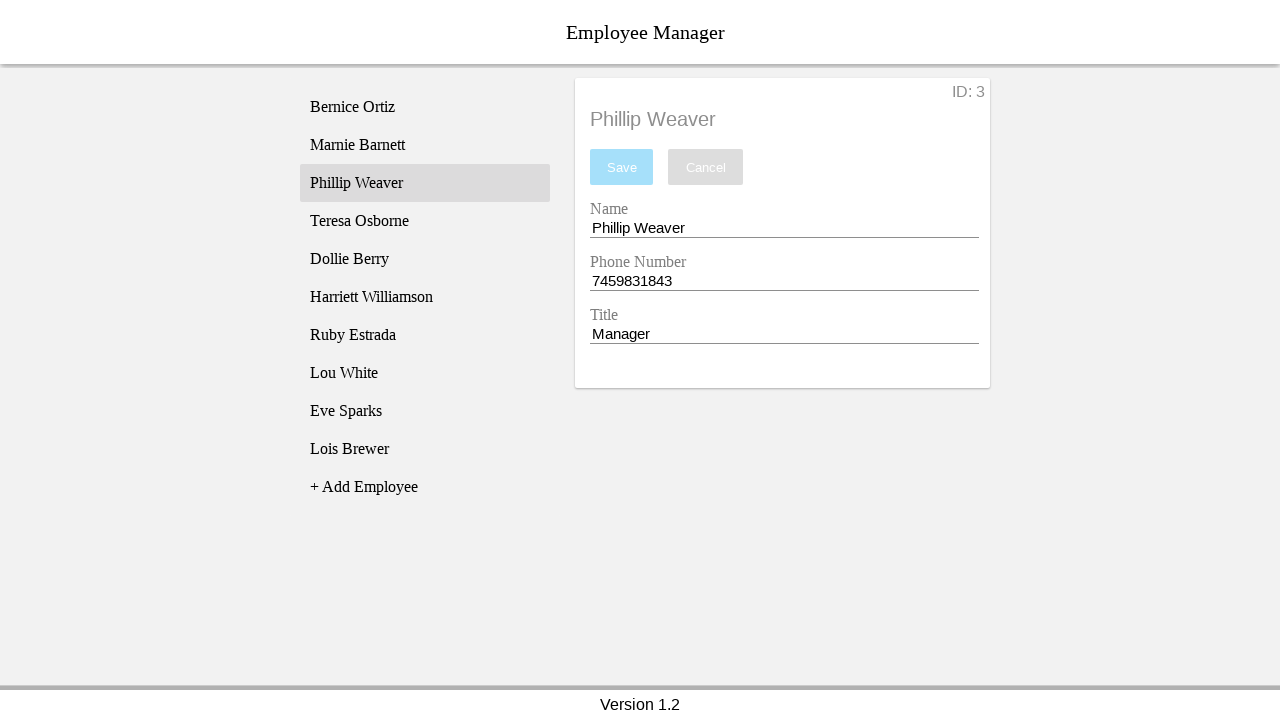

Phillip's name displayed in input field
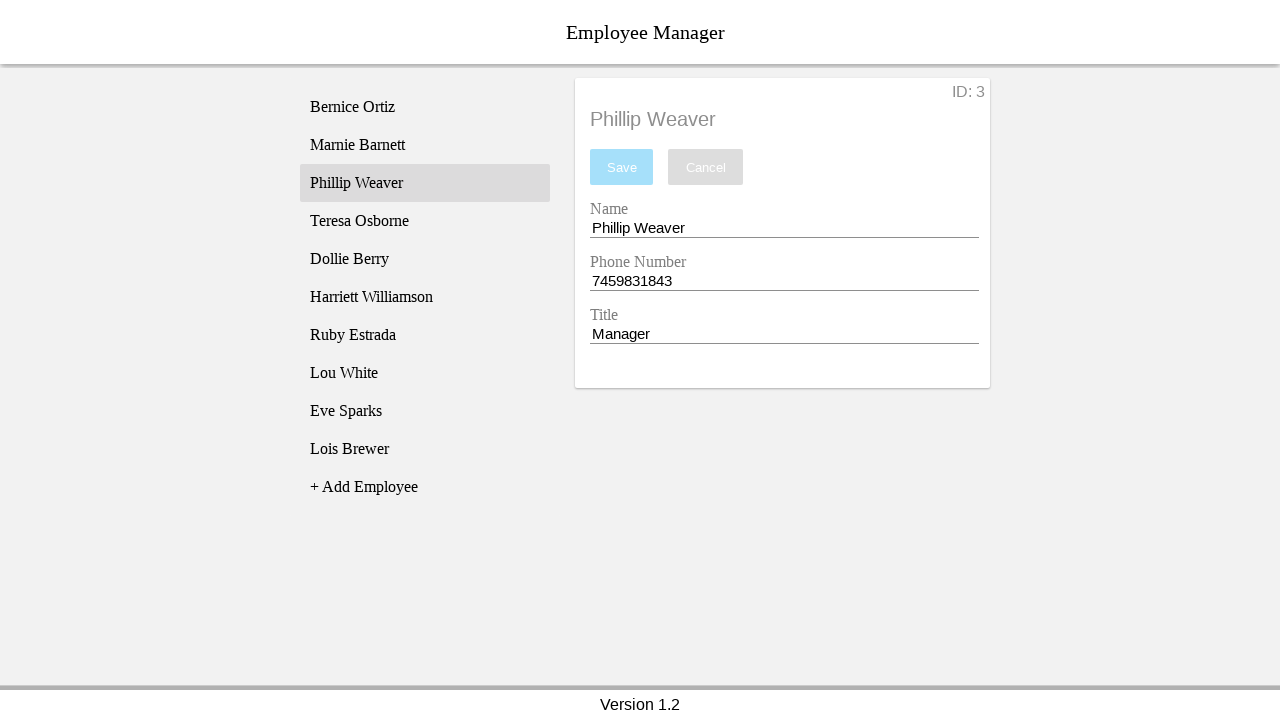

Switched back to Bernice Ortiz employee at (425, 107) on [name='employee1']
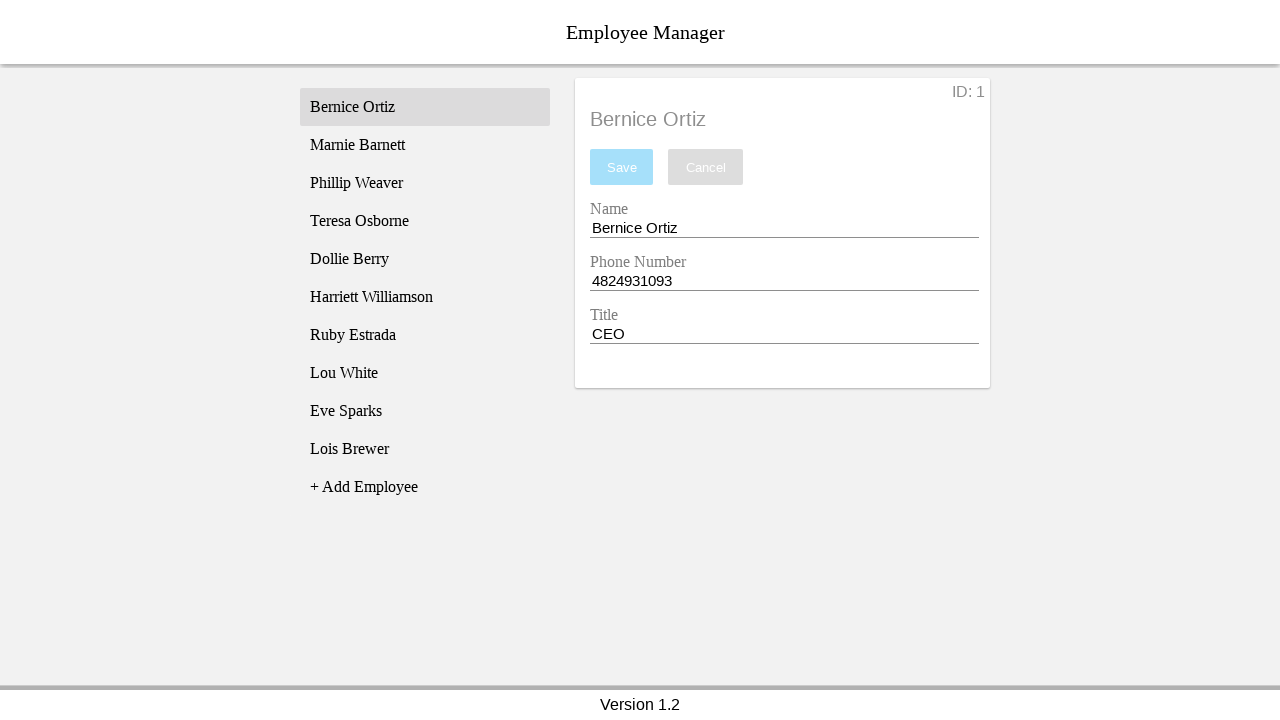

Bernice's name displayed in input field - verifying unsaved changes did not persist
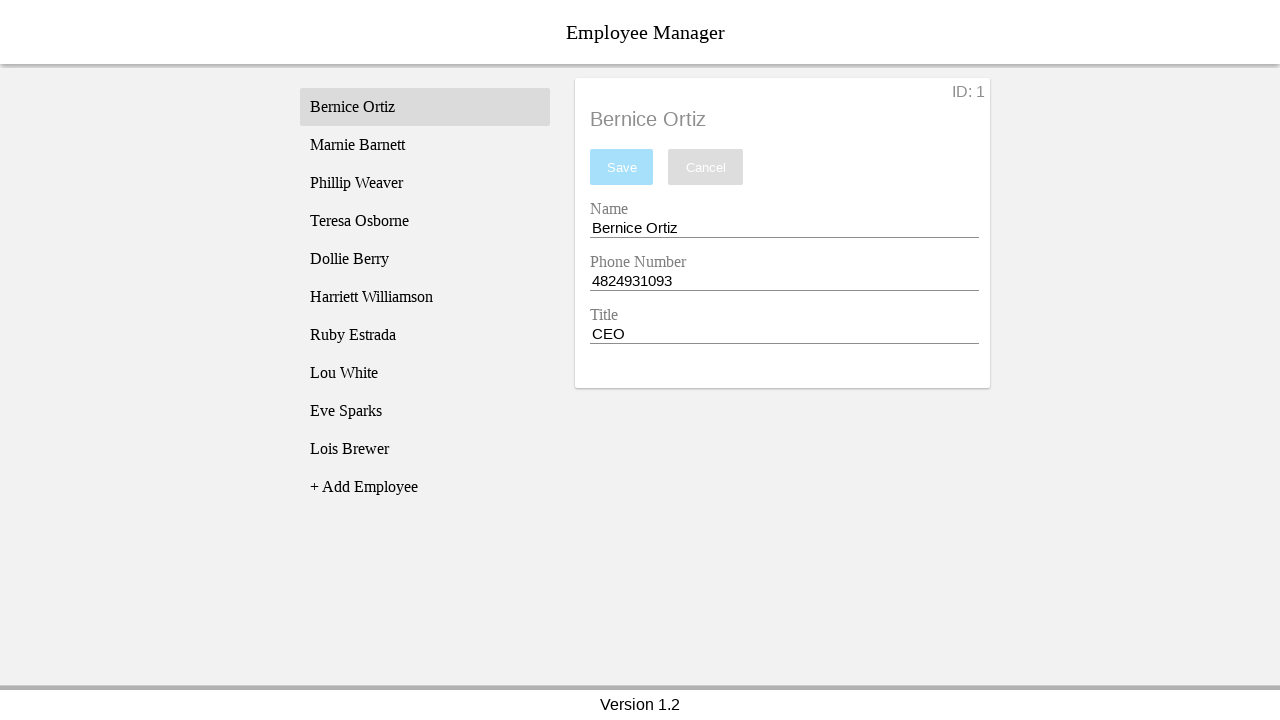

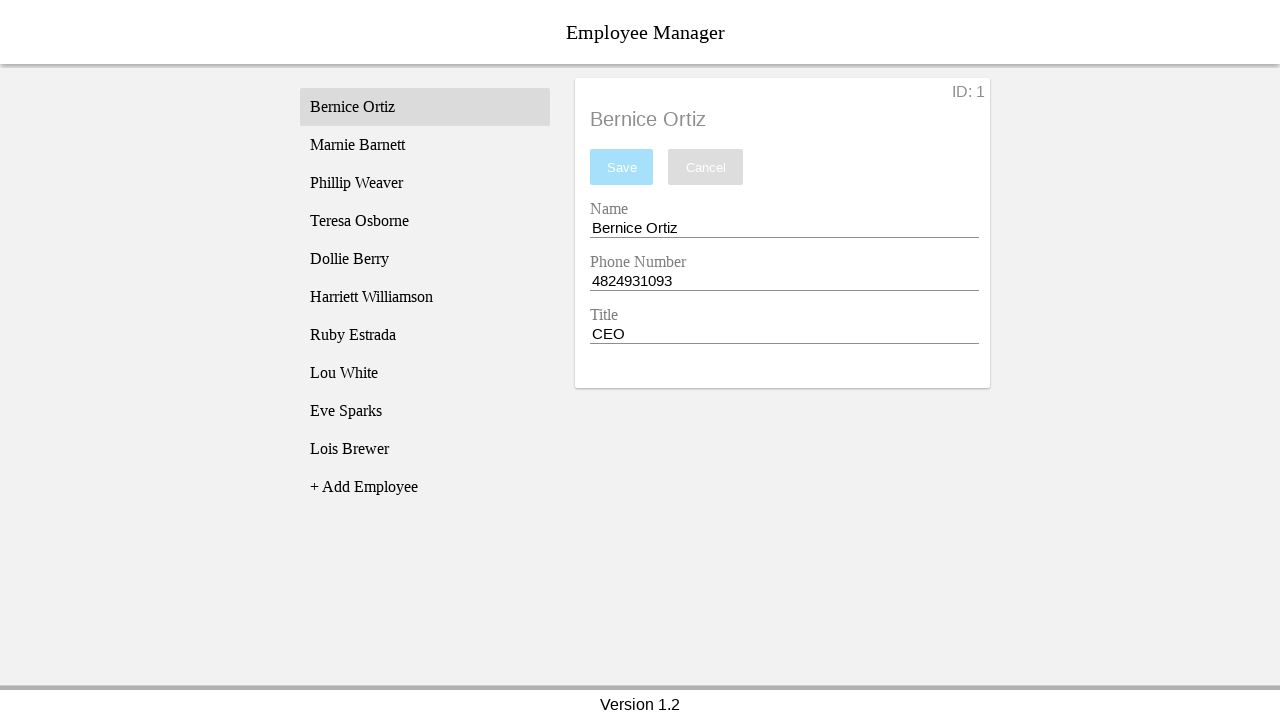